Tests that entered text is trimmed when saving an edited todo item

Starting URL: https://demo.playwright.dev/todomvc

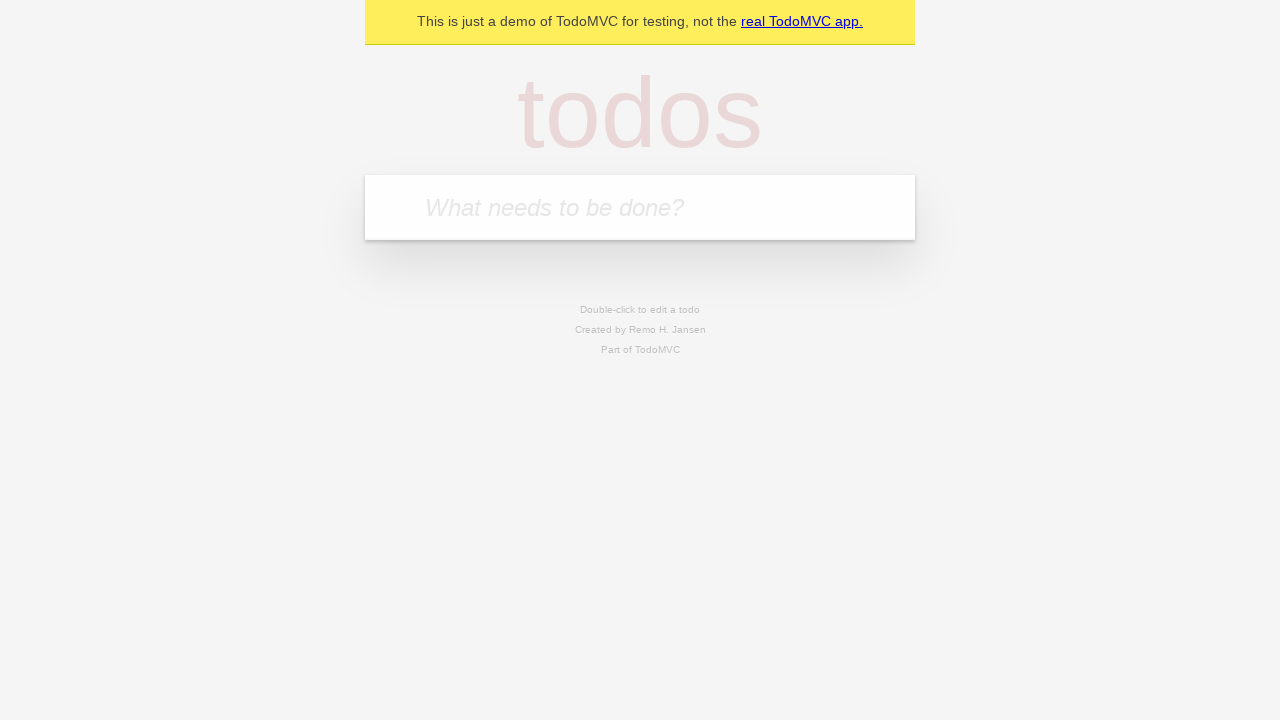

Filled todo input with 'buy some cheese' on internal:attr=[placeholder="What needs to be done?"i]
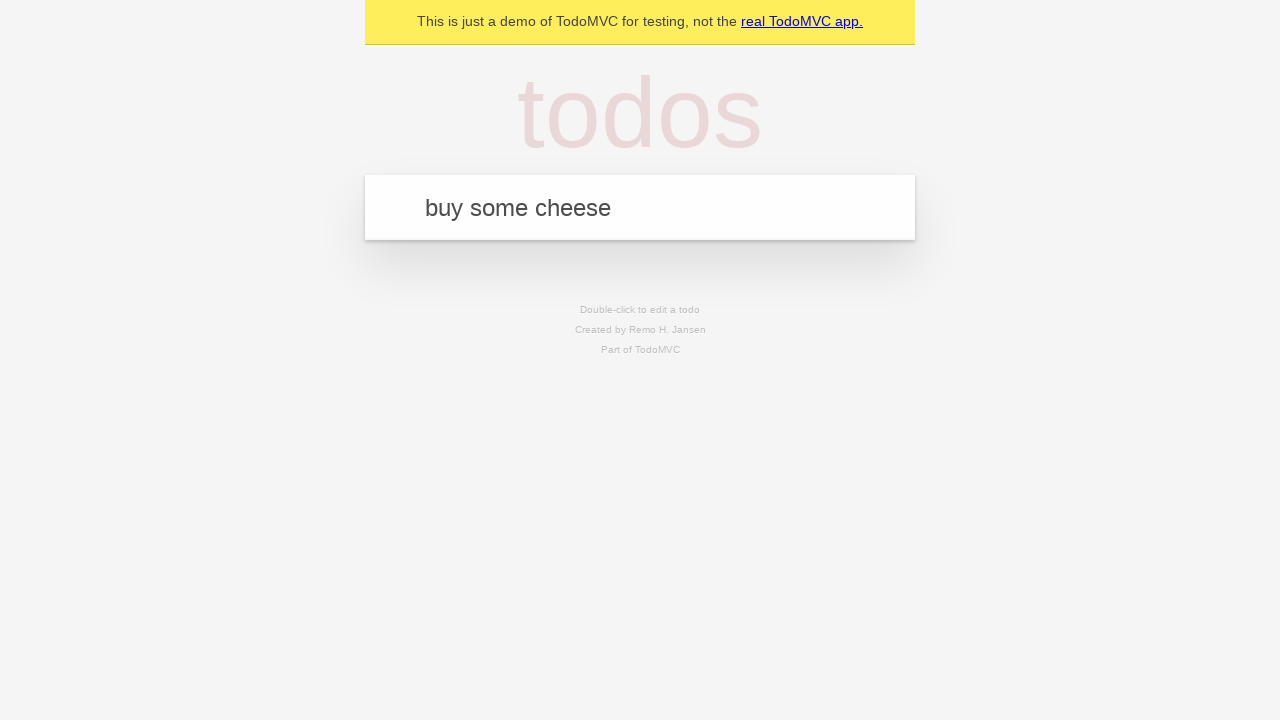

Pressed Enter to create first todo on internal:attr=[placeholder="What needs to be done?"i]
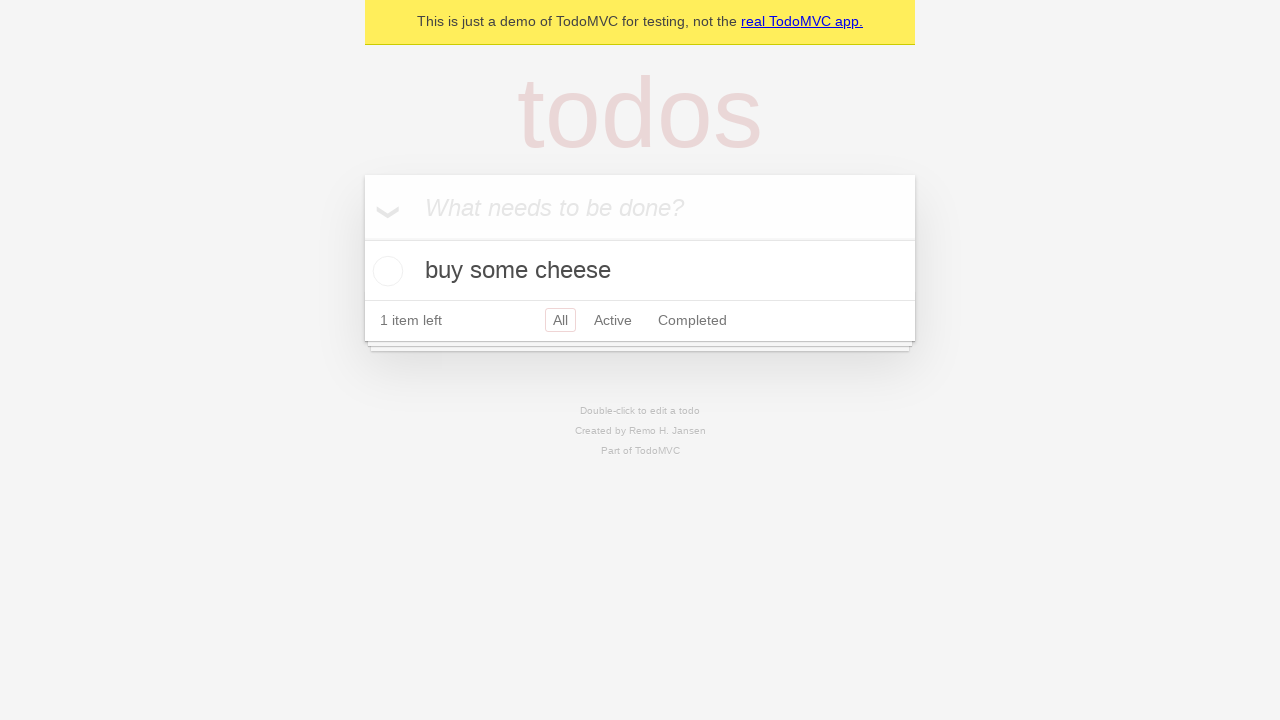

Filled todo input with 'feed the cat' on internal:attr=[placeholder="What needs to be done?"i]
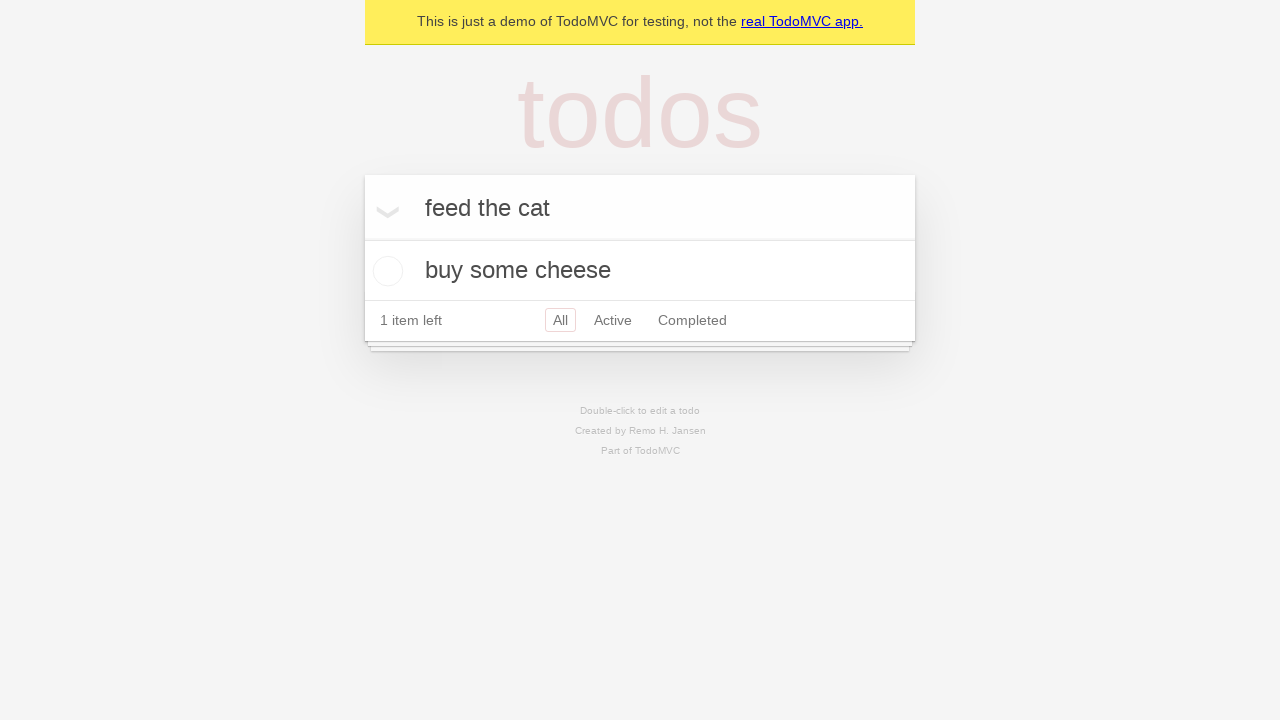

Pressed Enter to create second todo on internal:attr=[placeholder="What needs to be done?"i]
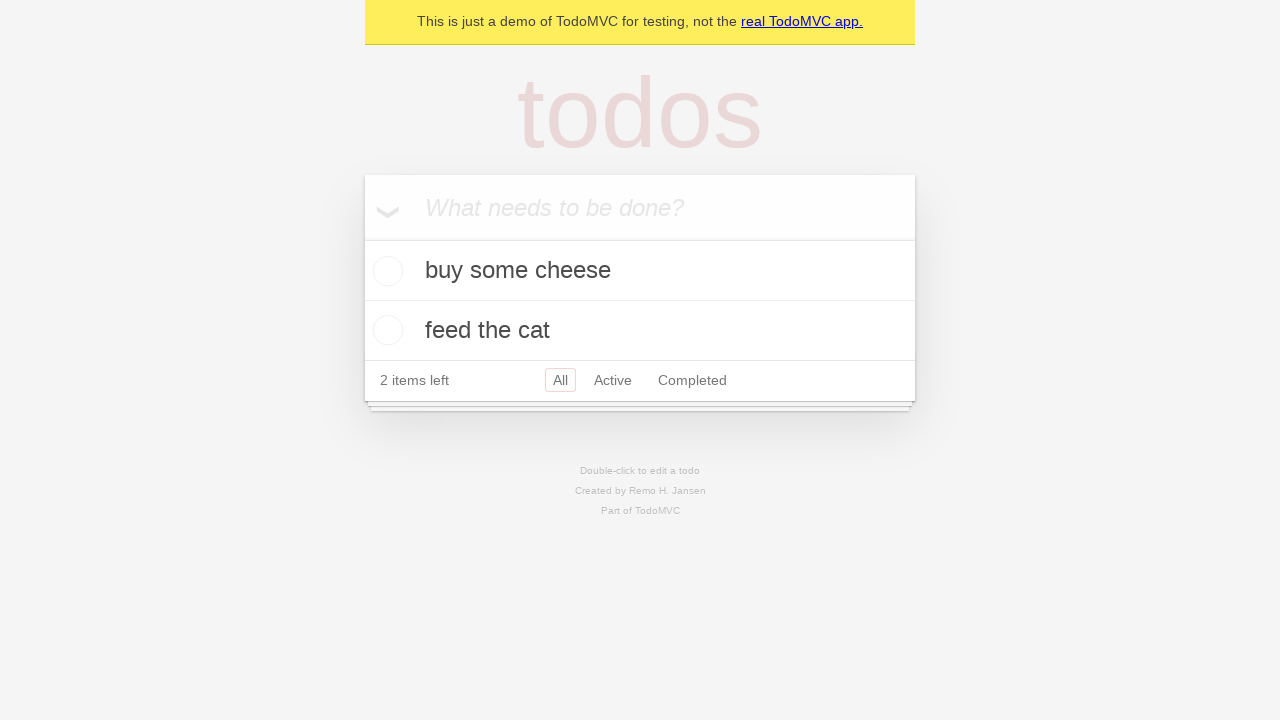

Filled todo input with 'book a doctors appointment' on internal:attr=[placeholder="What needs to be done?"i]
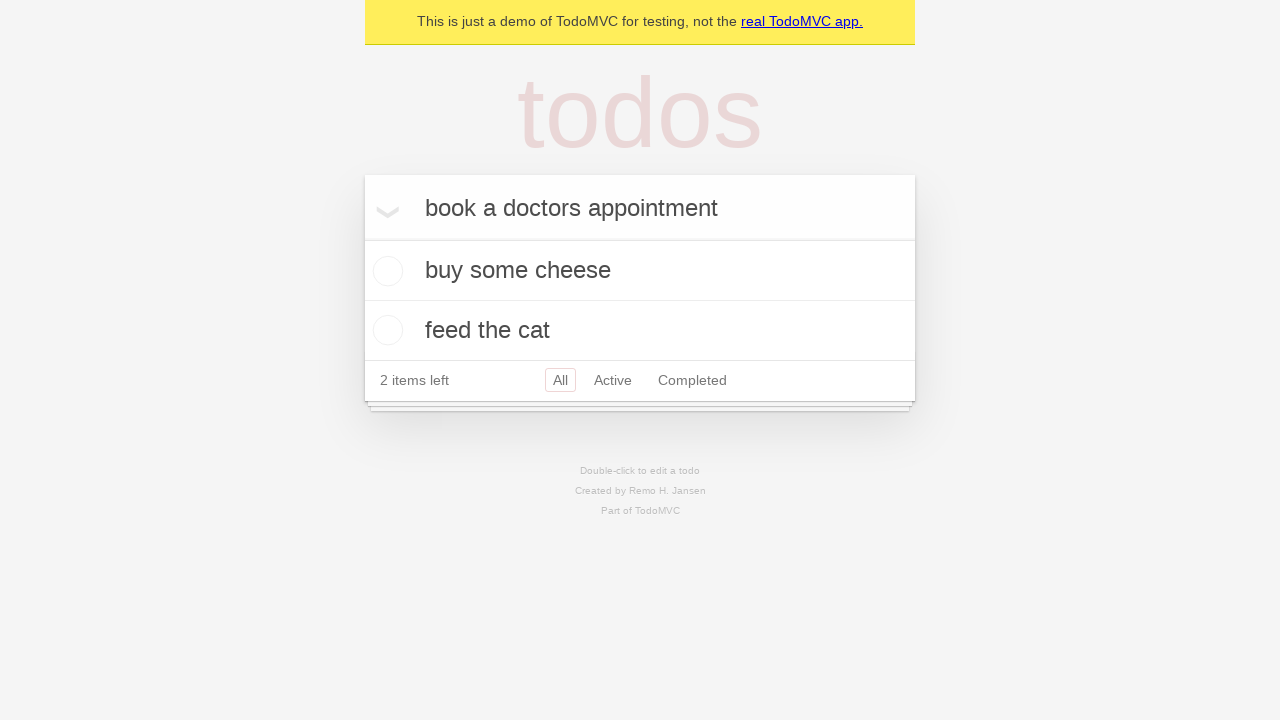

Pressed Enter to create third todo on internal:attr=[placeholder="What needs to be done?"i]
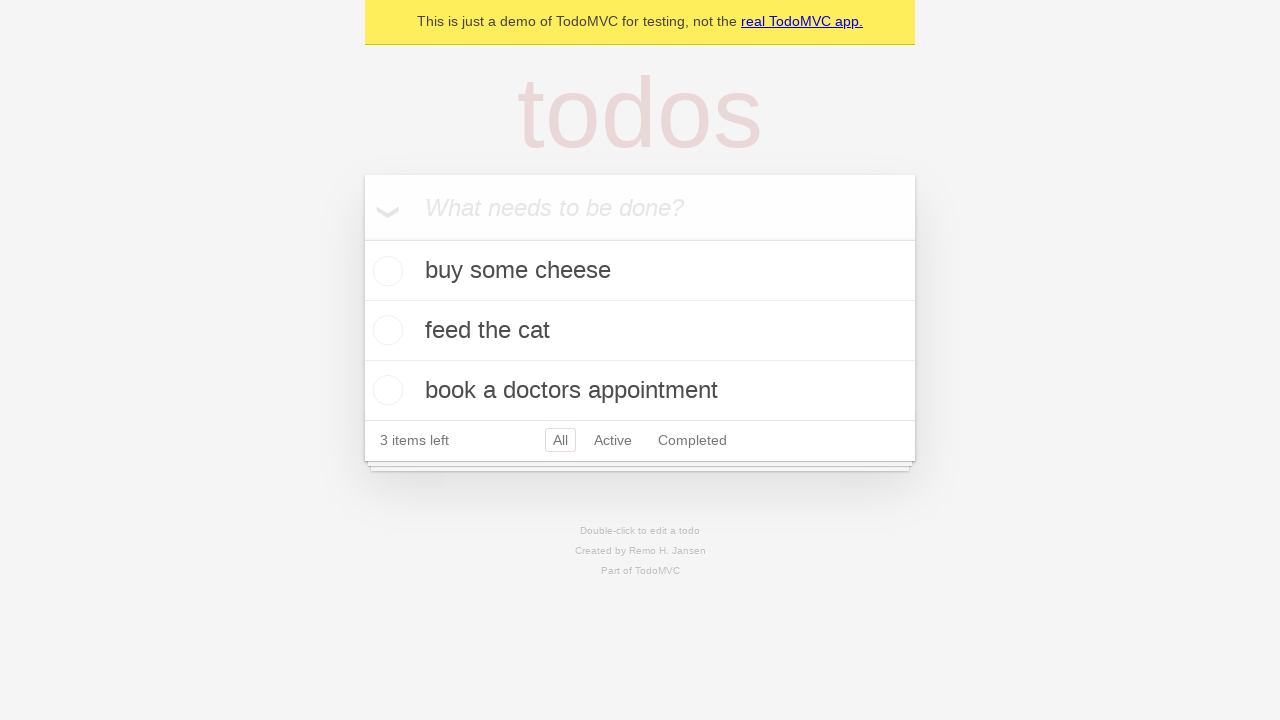

Double-clicked second todo item to enter edit mode at (640, 331) on internal:testid=[data-testid="todo-item"s] >> nth=1
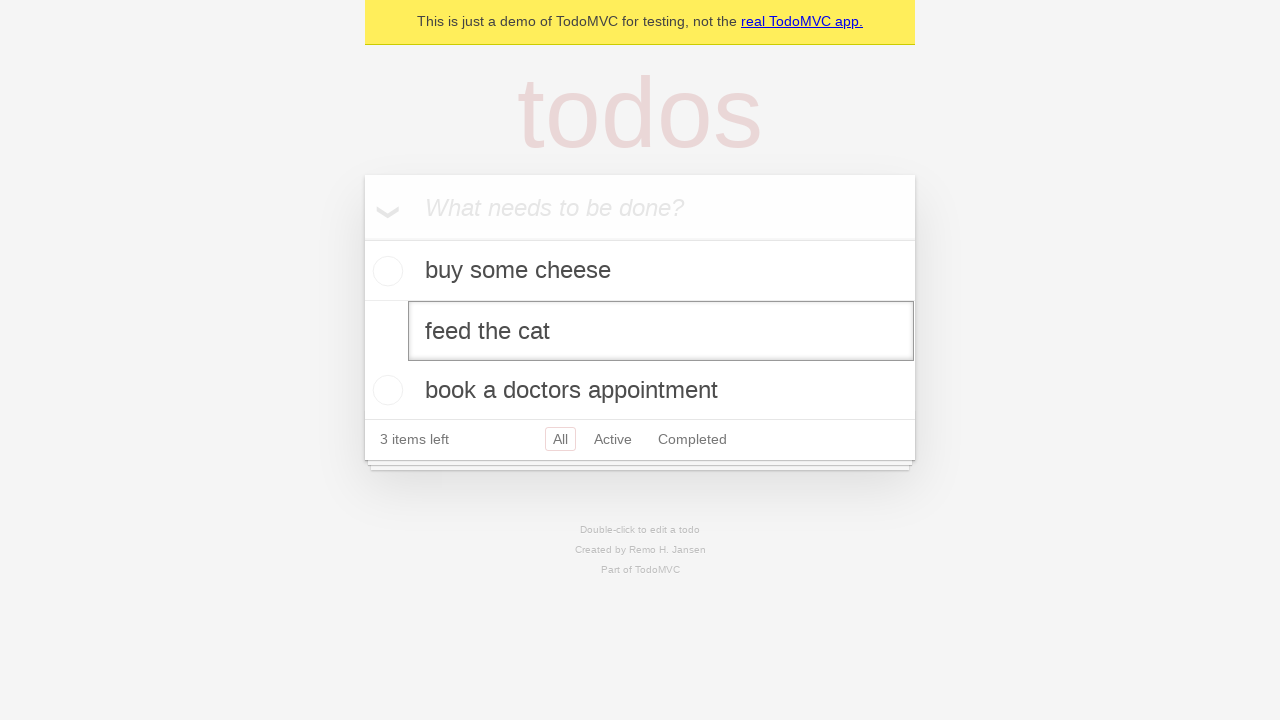

Filled edit textbox with '    buy some sausages    ' (with leading and trailing spaces) on internal:testid=[data-testid="todo-item"s] >> nth=1 >> internal:role=textbox[nam
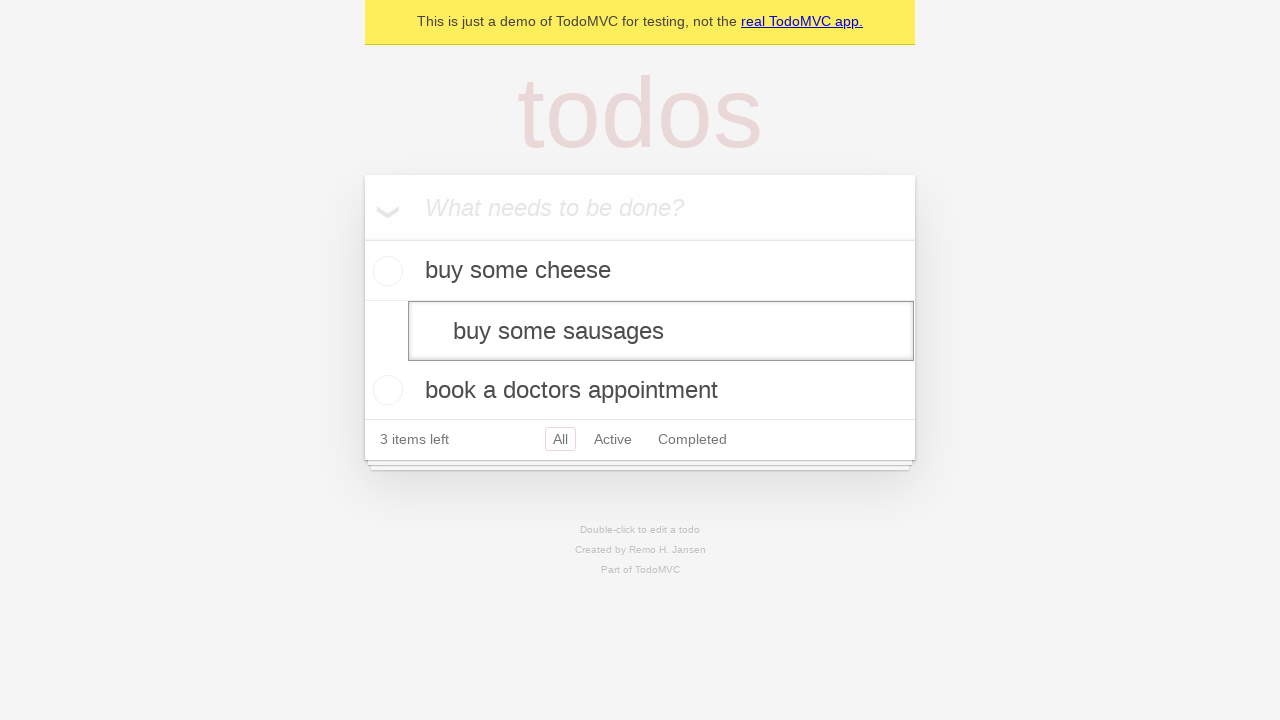

Pressed Enter to save edited todo, verifying text is trimmed on internal:testid=[data-testid="todo-item"s] >> nth=1 >> internal:role=textbox[nam
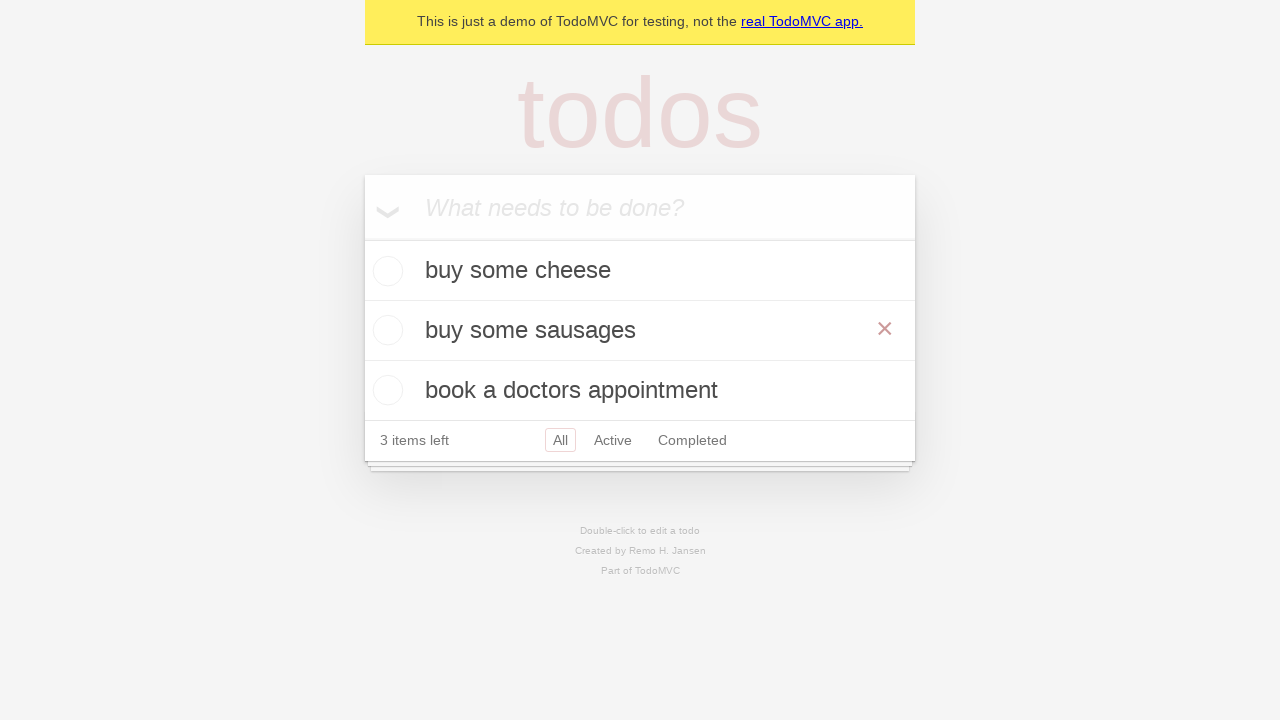

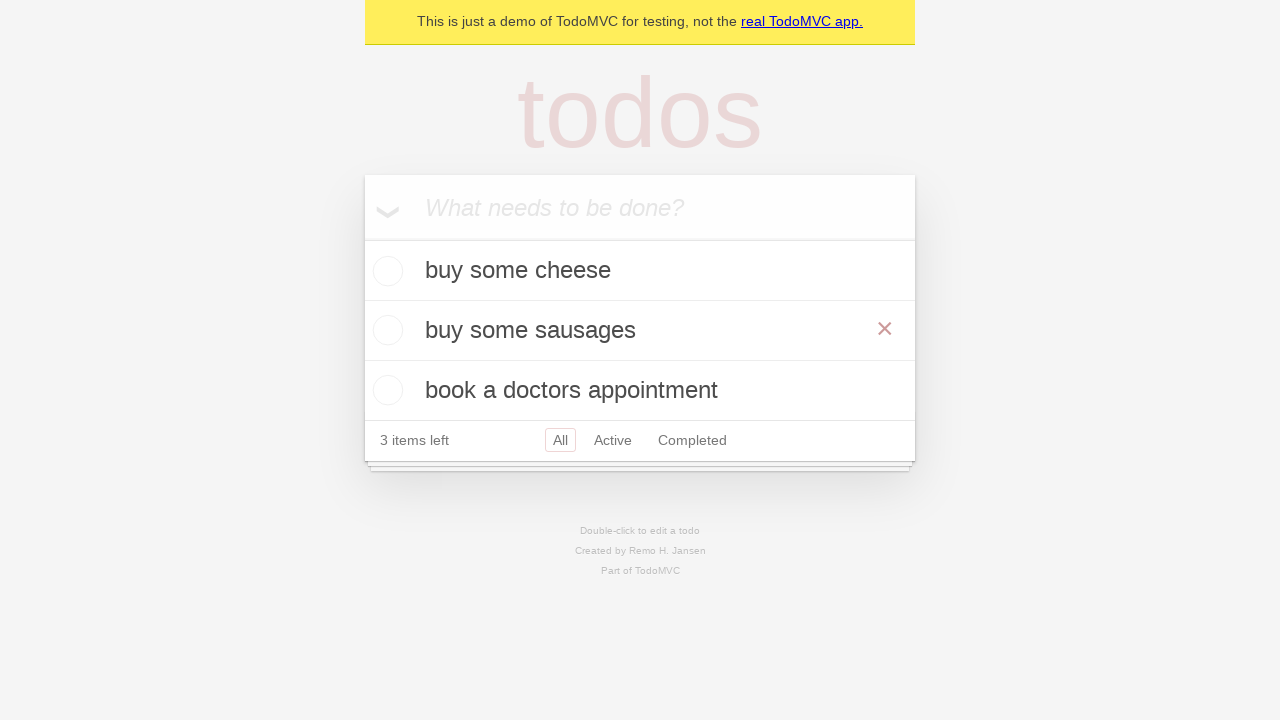